Tests registration form validation with mismatched passwords to verify error message display

Starting URL: https://www.sharelane.com/cgi-bin/register.py

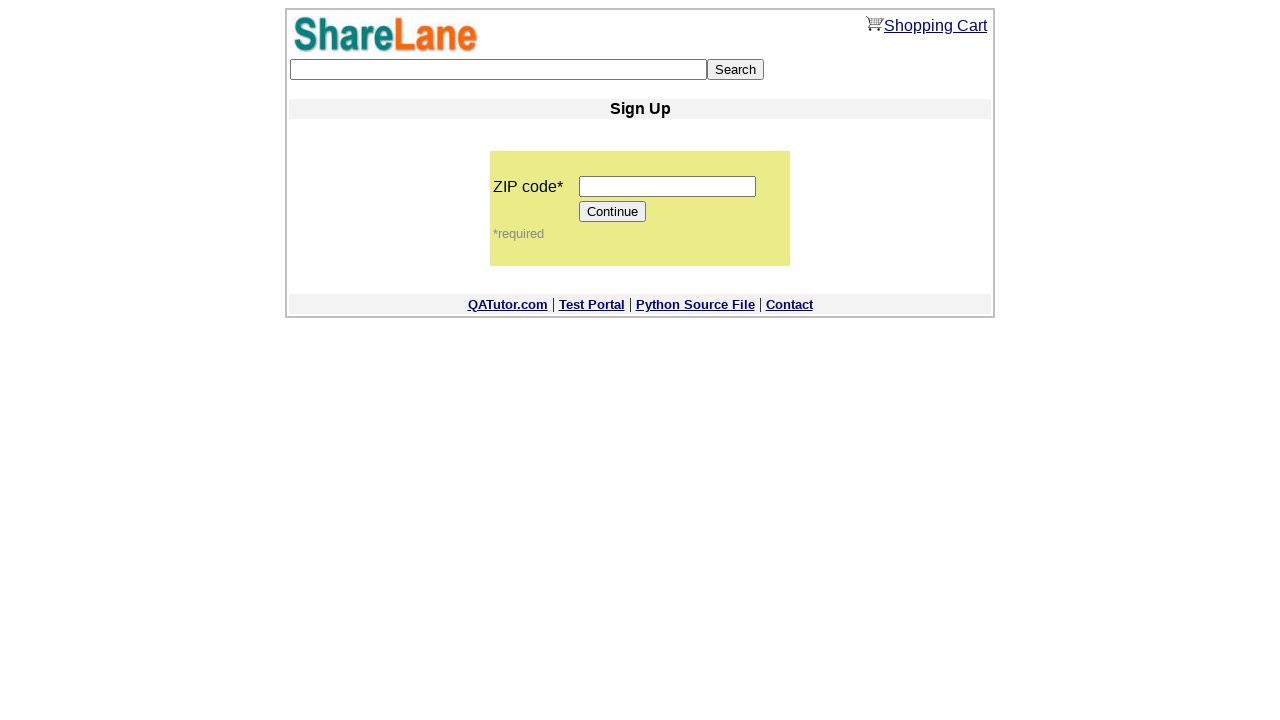

Filled zip code field with '10721' on input[name='zip_code']
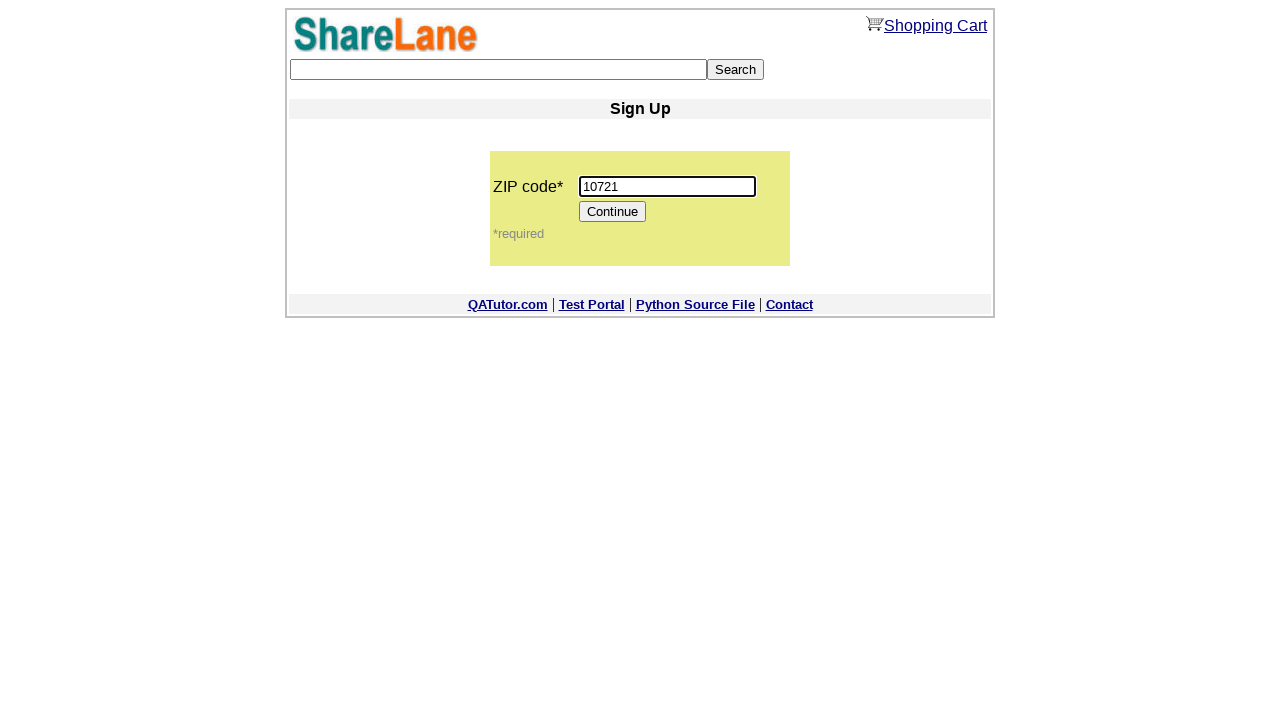

Clicked Continue button to proceed to registration form at (613, 212) on input[value='Continue']
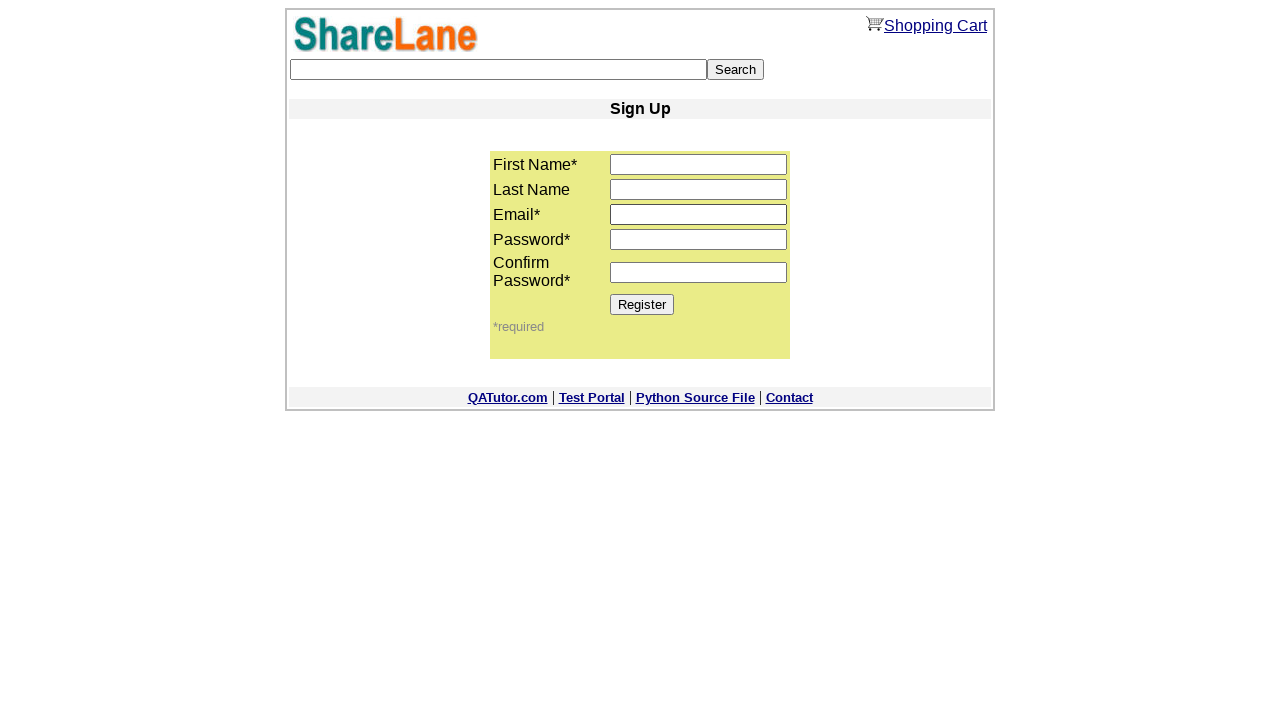

Filled first name field with 'Anastasiya' on input[name='first_name']
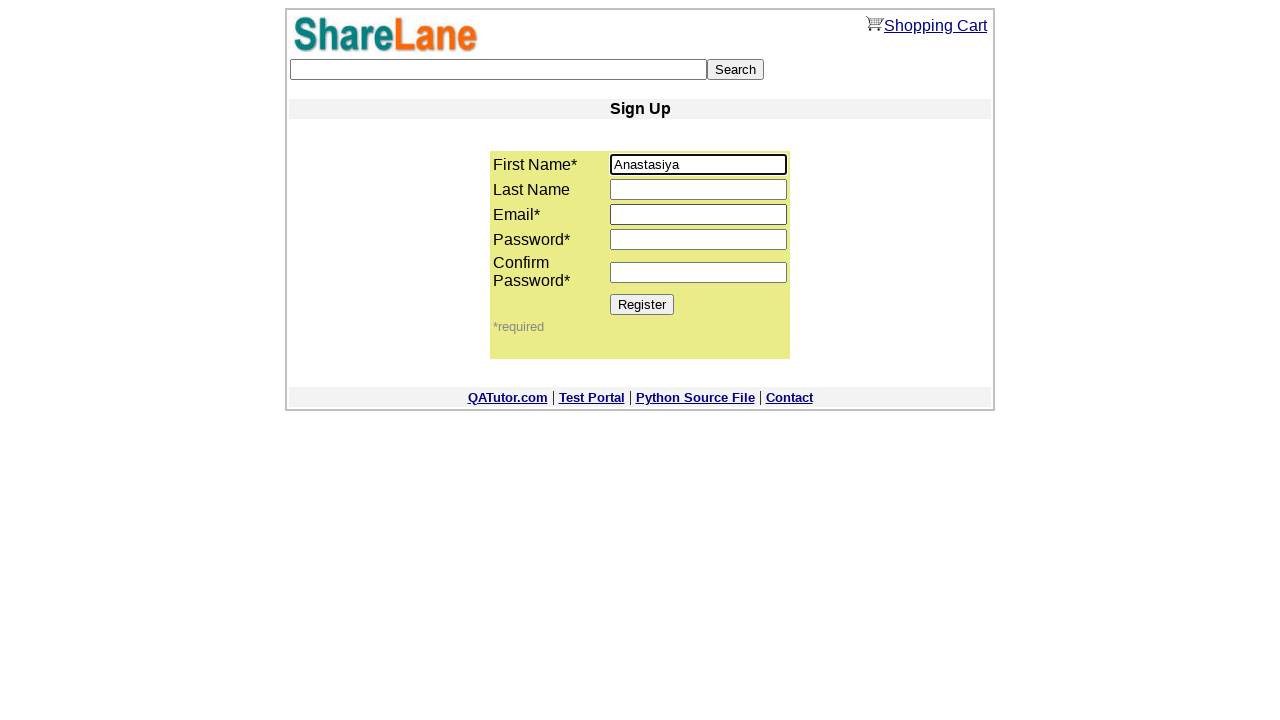

Filled last name field with 'Staravoitava' on input[name='last_name']
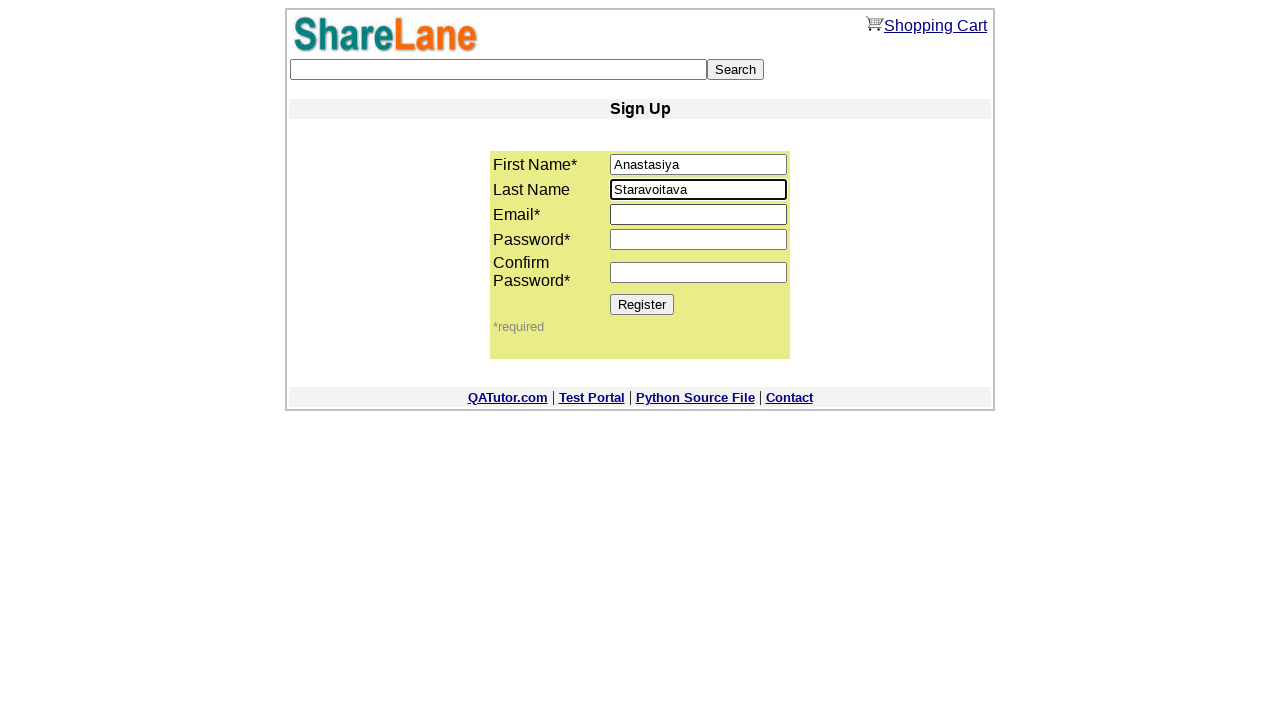

Filled email field with 'invalidemail' on input[name='email']
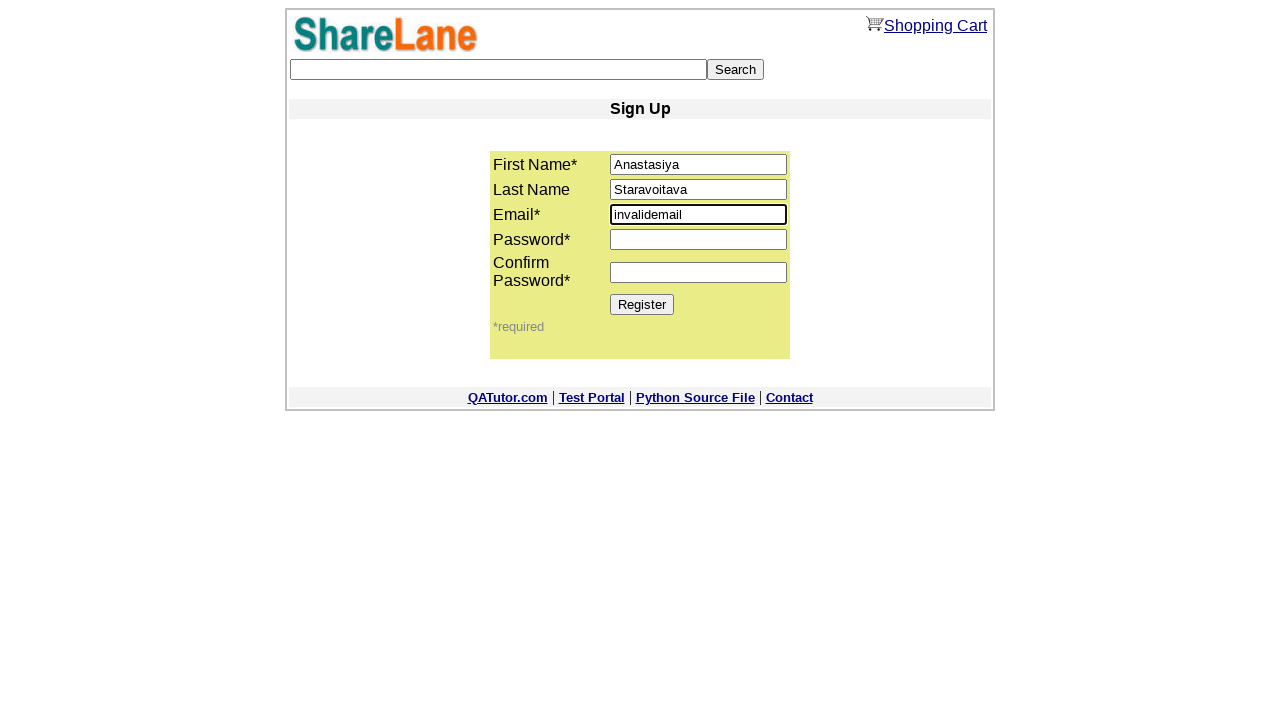

Filled password field with '1111' on input[name='password1']
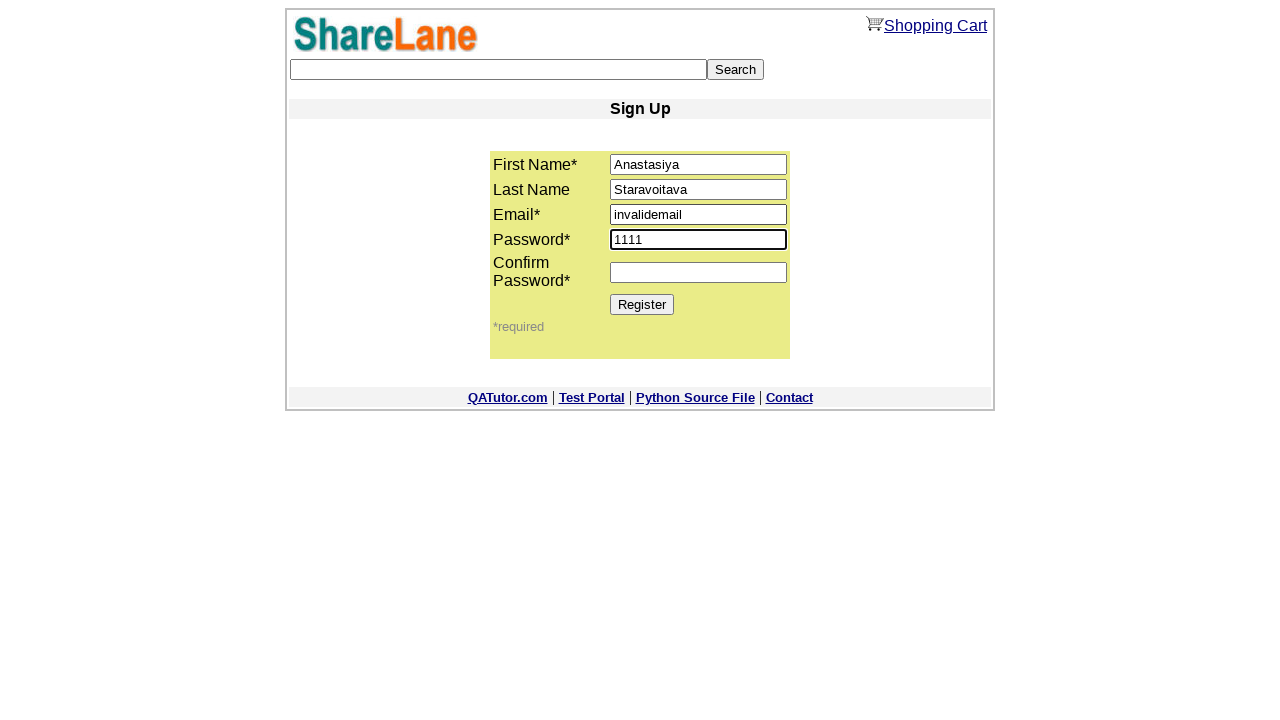

Filled password confirmation field with '1212' (mismatched password) on input[name='password2']
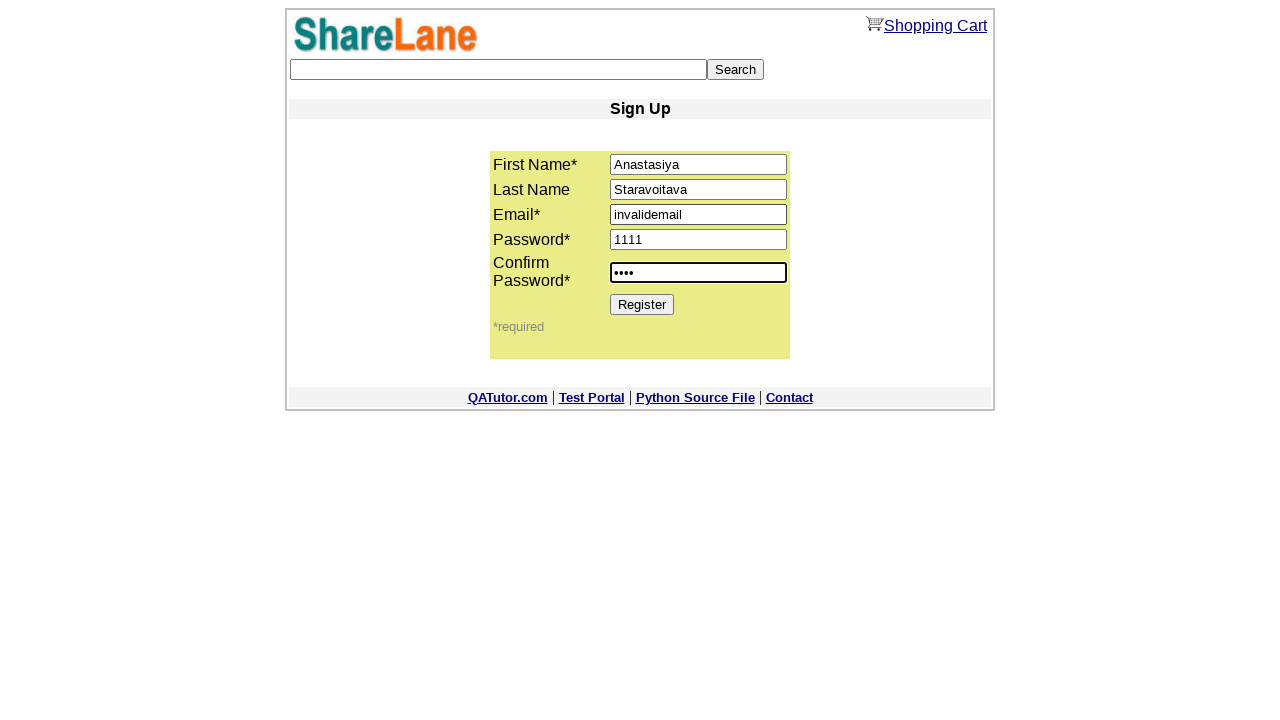

Clicked Register button to submit form with mismatched passwords at (642, 304) on input[value='Register']
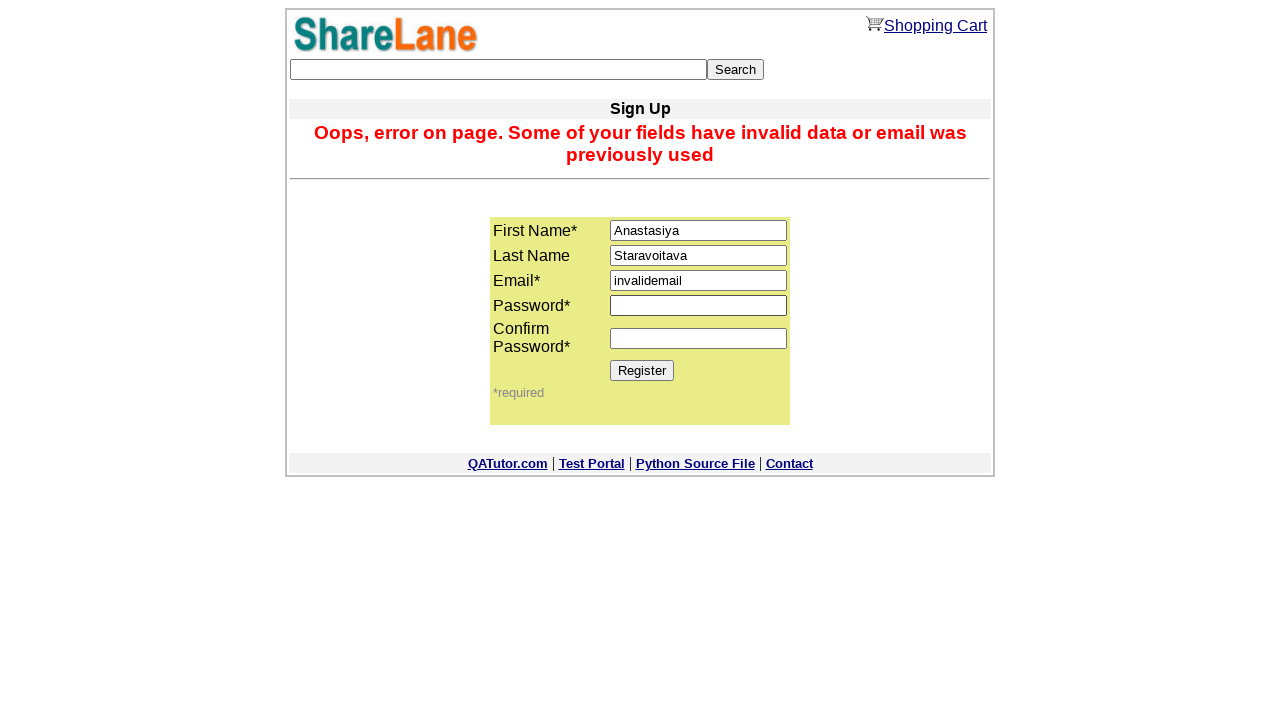

Error message appeared on page, validating password mismatch detection
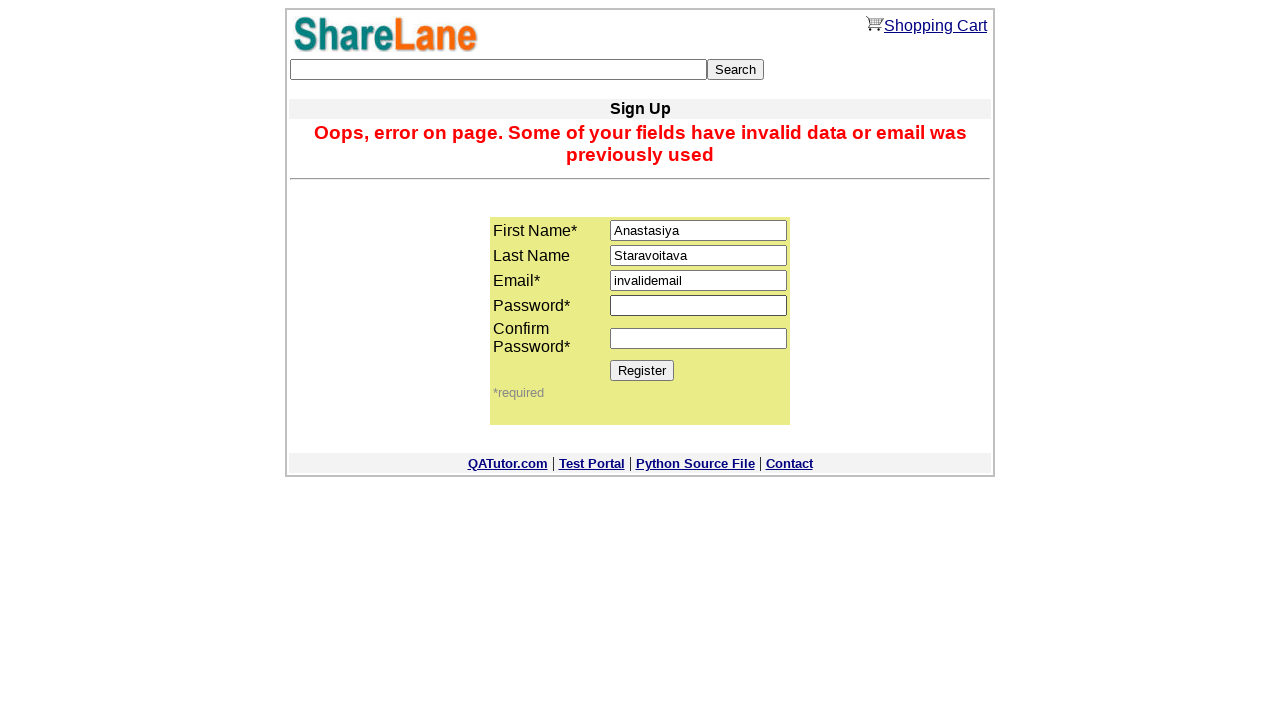

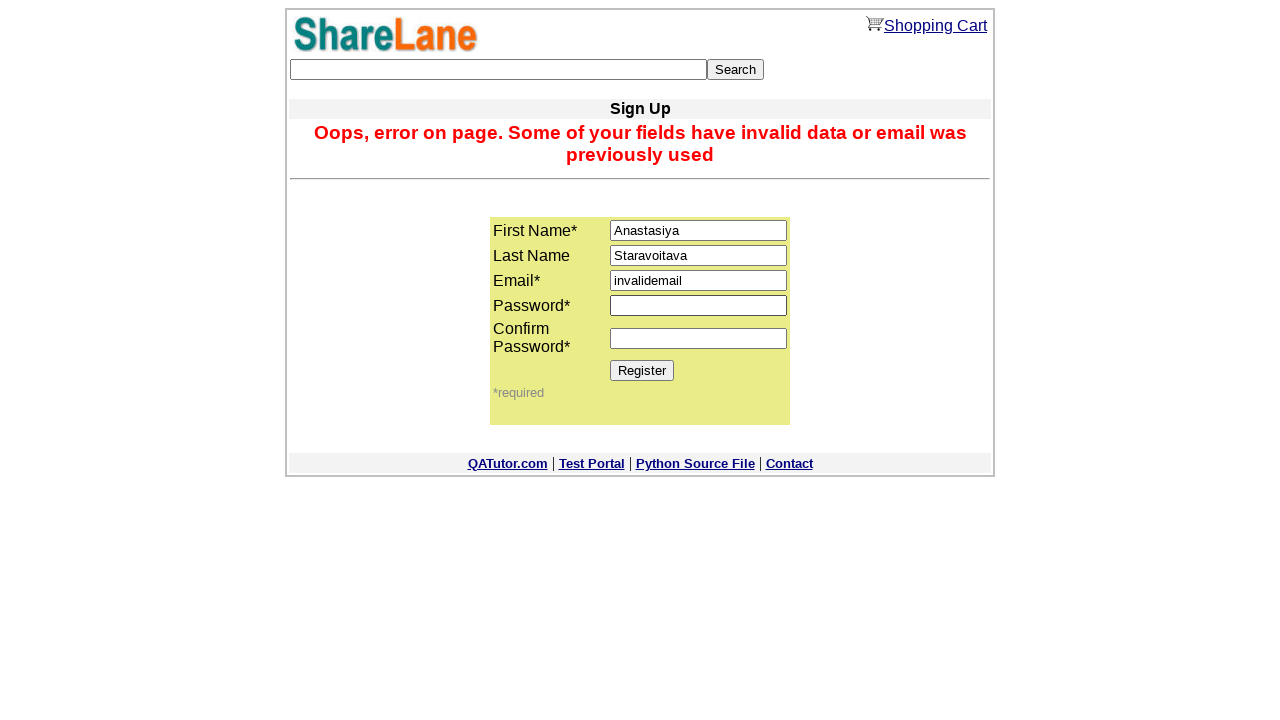